Tests opening multiple tabs and counting the total number of opened tabs

Starting URL: https://www.leafground.com/window.xhtml

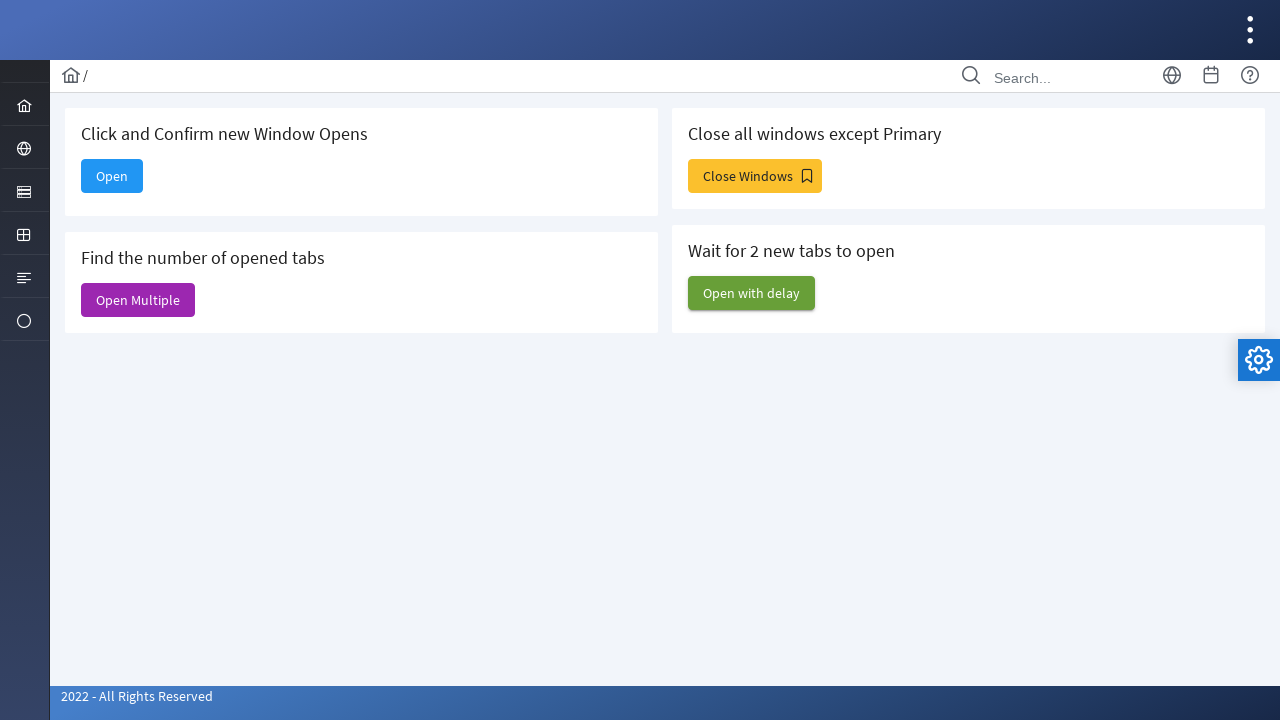

Clicked button to open multiple tabs at (138, 300) on #j_idt88\:j_idt91
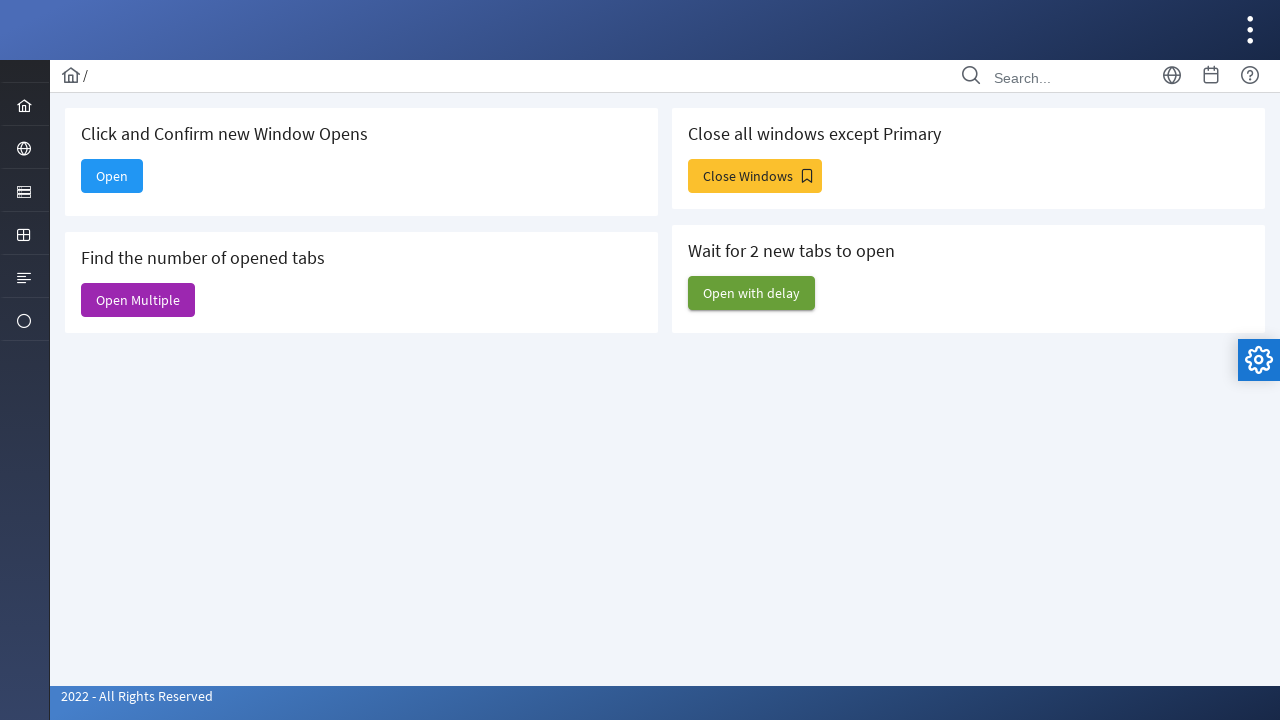

Waited 3 seconds for new tabs to open
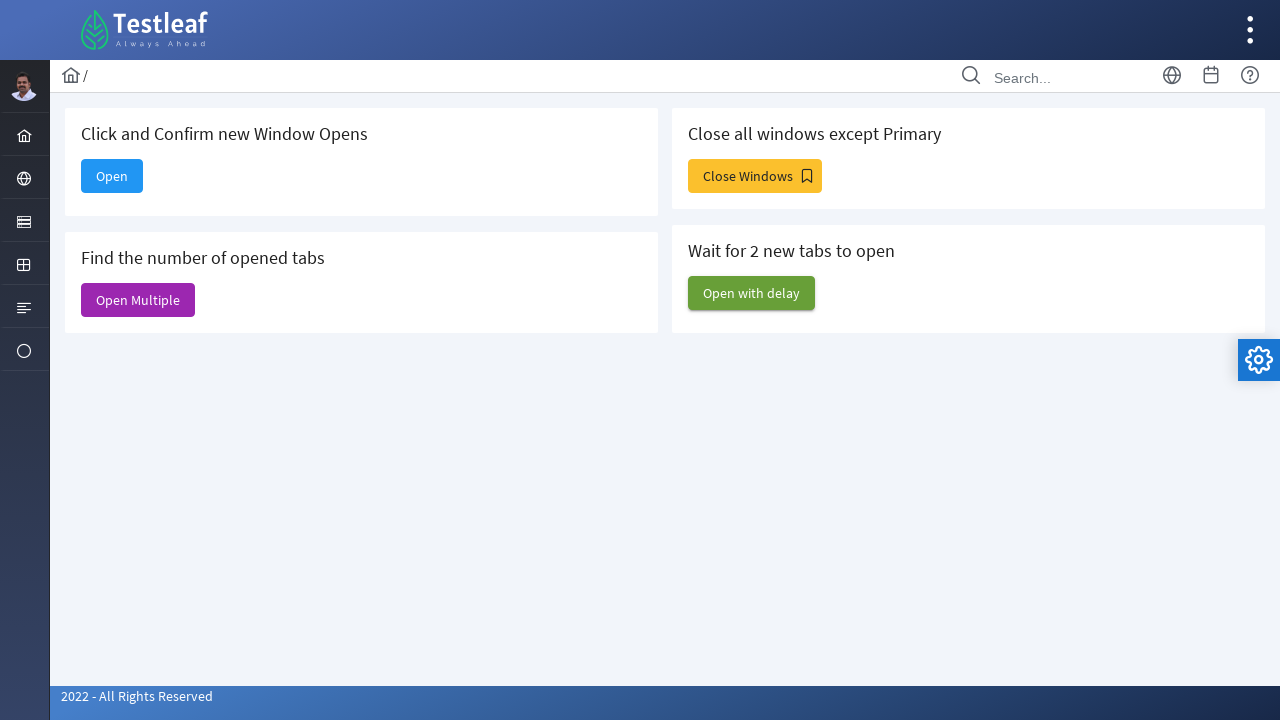

Retrieved all open pages from context
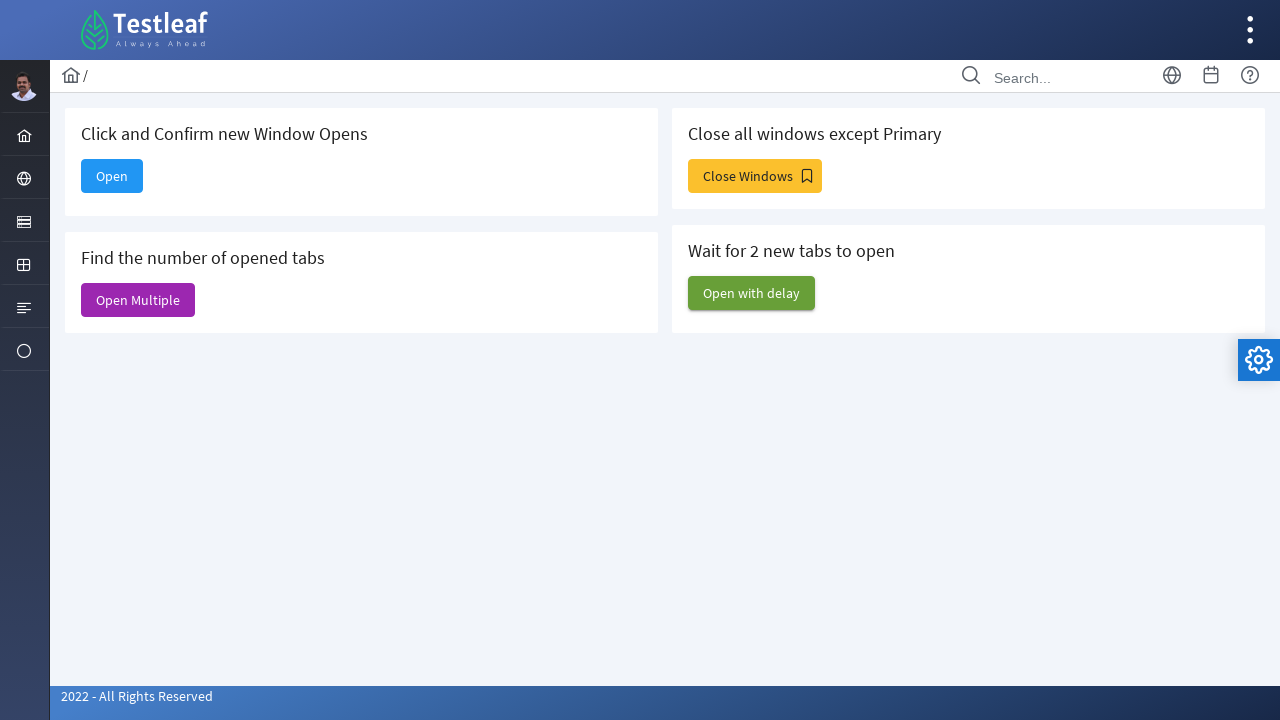

Printed total number of opened tabs: 6
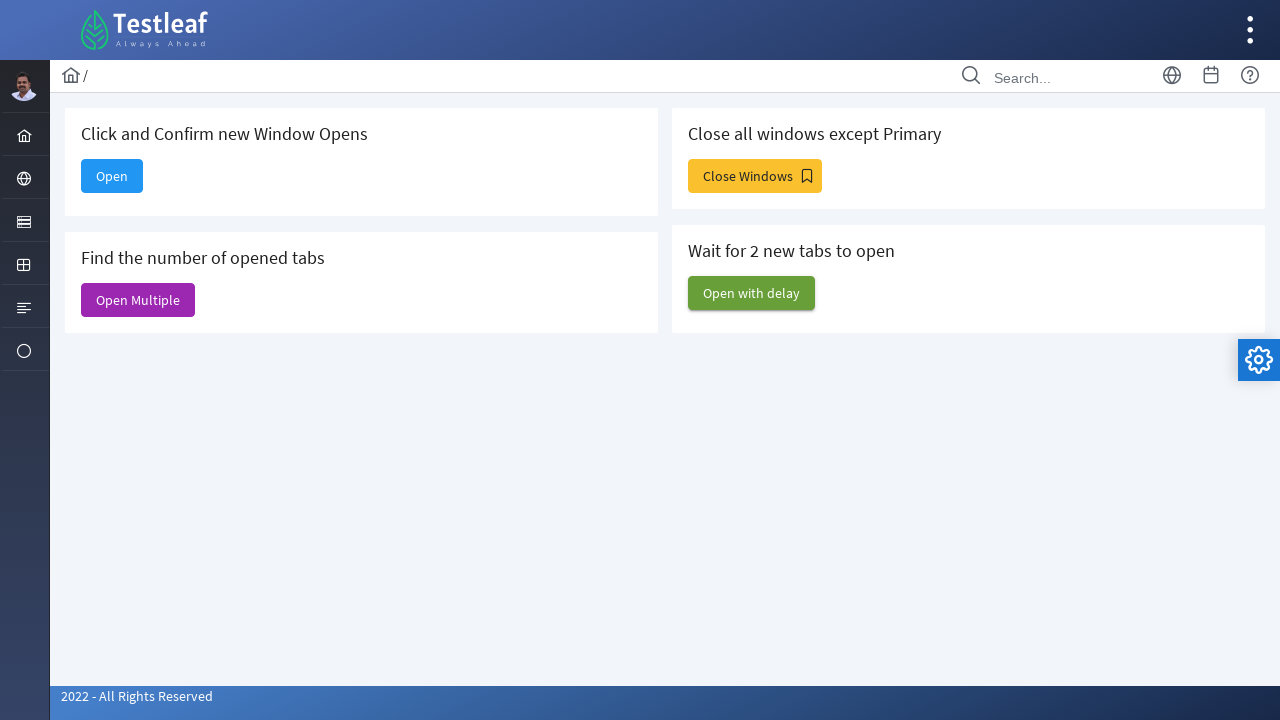

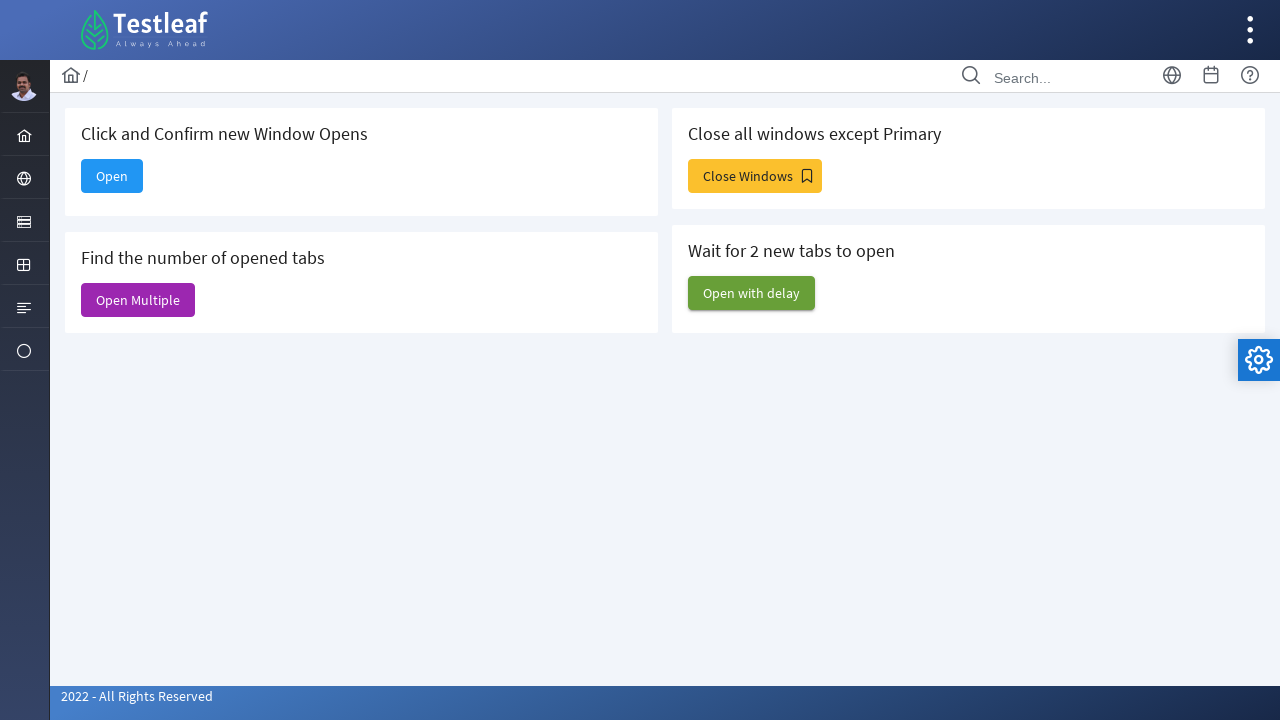